Tests browser window handling by navigating to a demo page and clicking a button that opens a new browser tab

Starting URL: https://demoqa.com/browser-windows

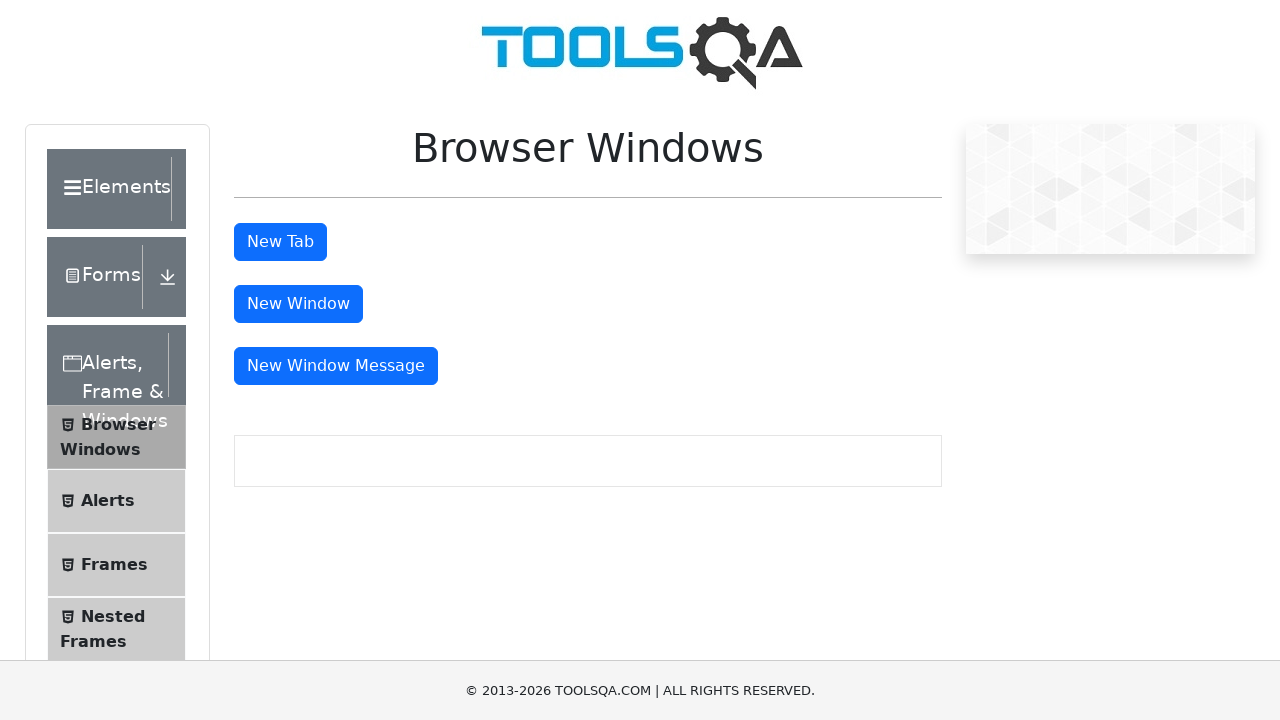

Clicked the 'New Tab' button to open a new browser tab at (280, 242) on button#tabButton
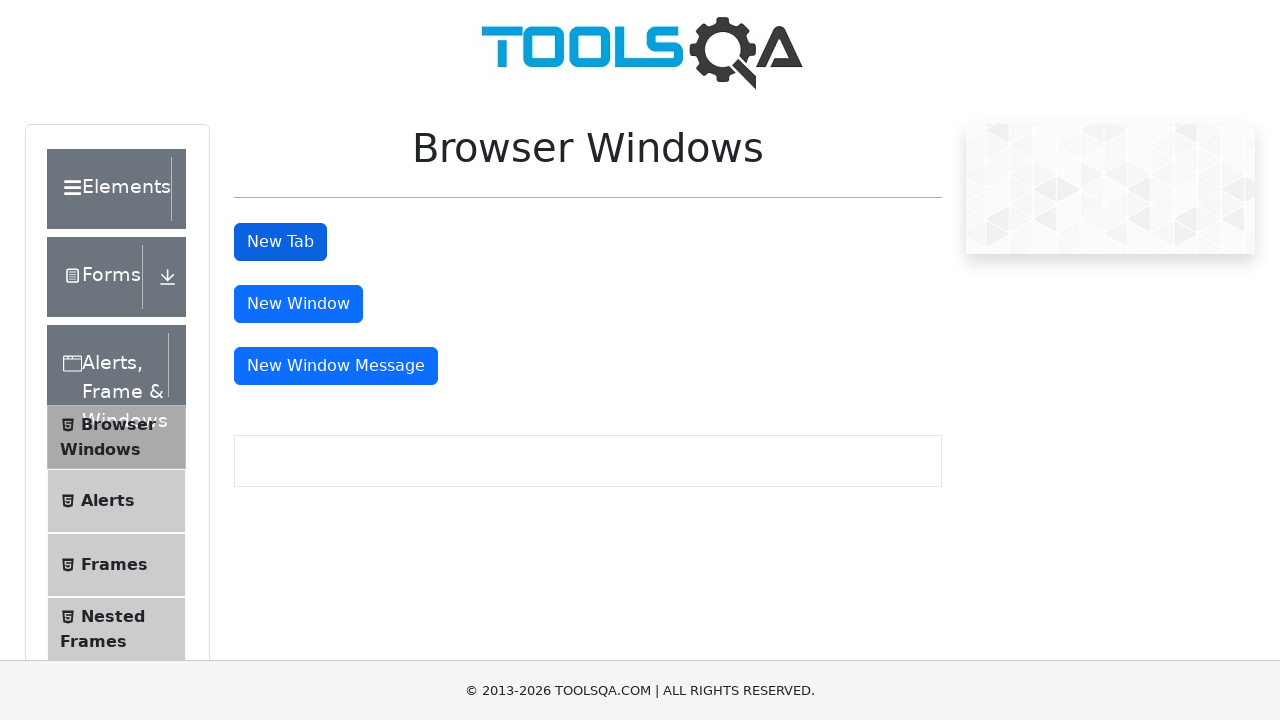

Waited for the new tab action to complete
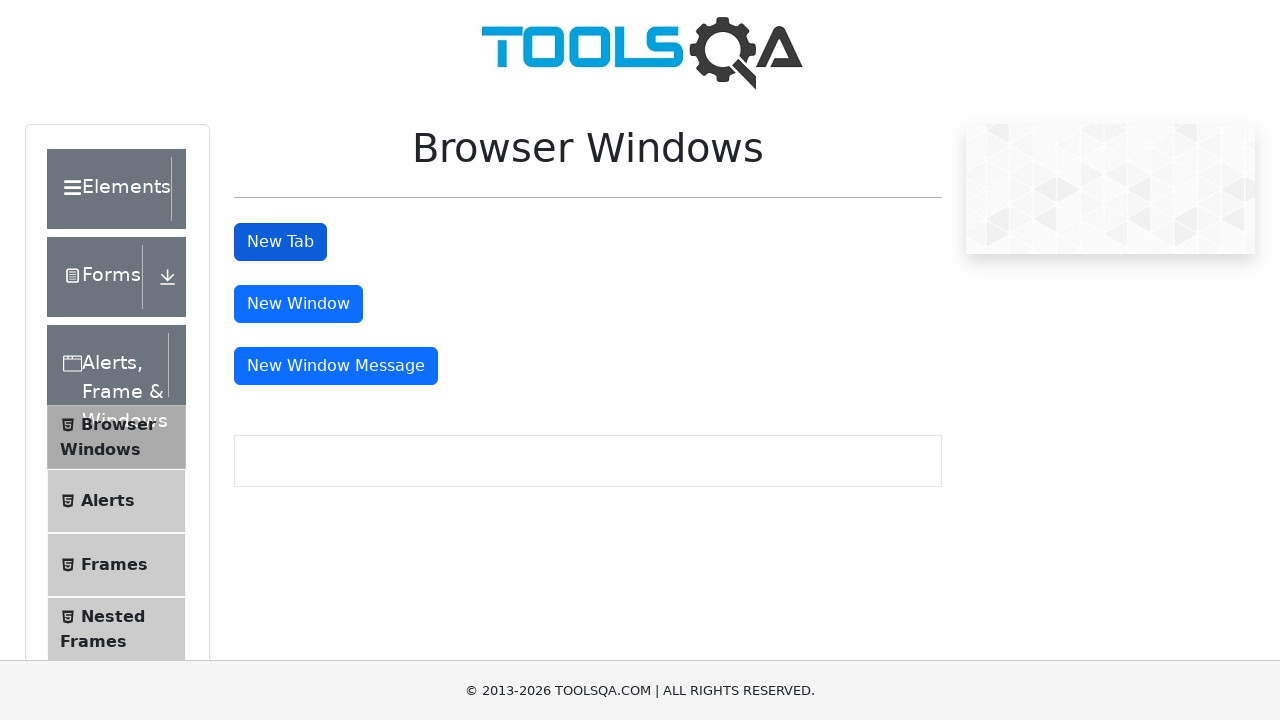

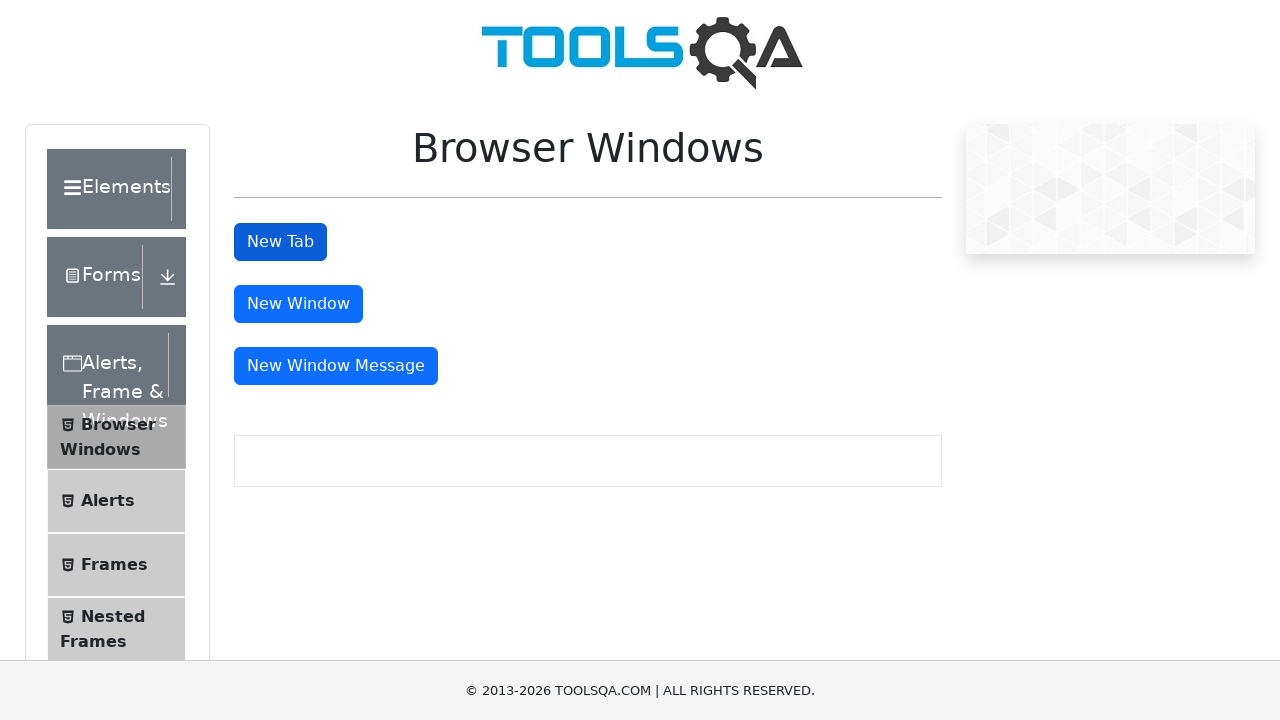